Tests alert handling by triggering alerts and accepting/dismissing them

Starting URL: https://codenboxautomationlab.com/practice/

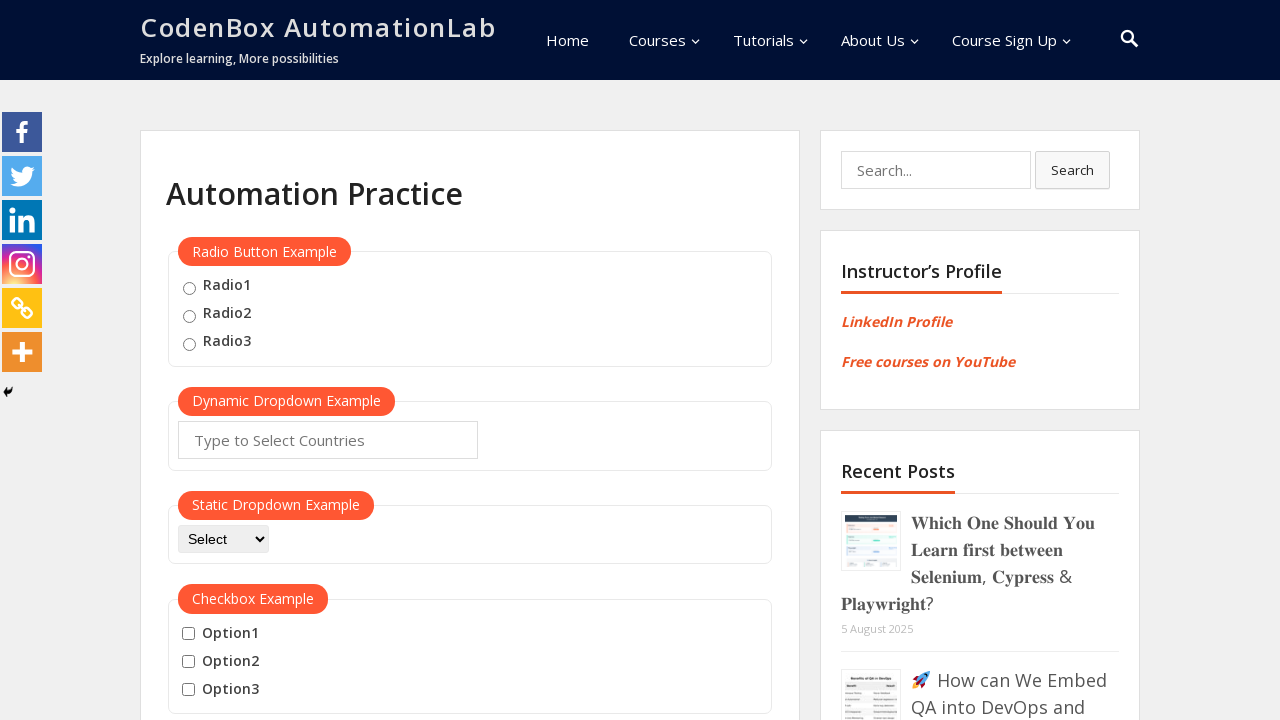

Filled name field with 'Dalia' on #name
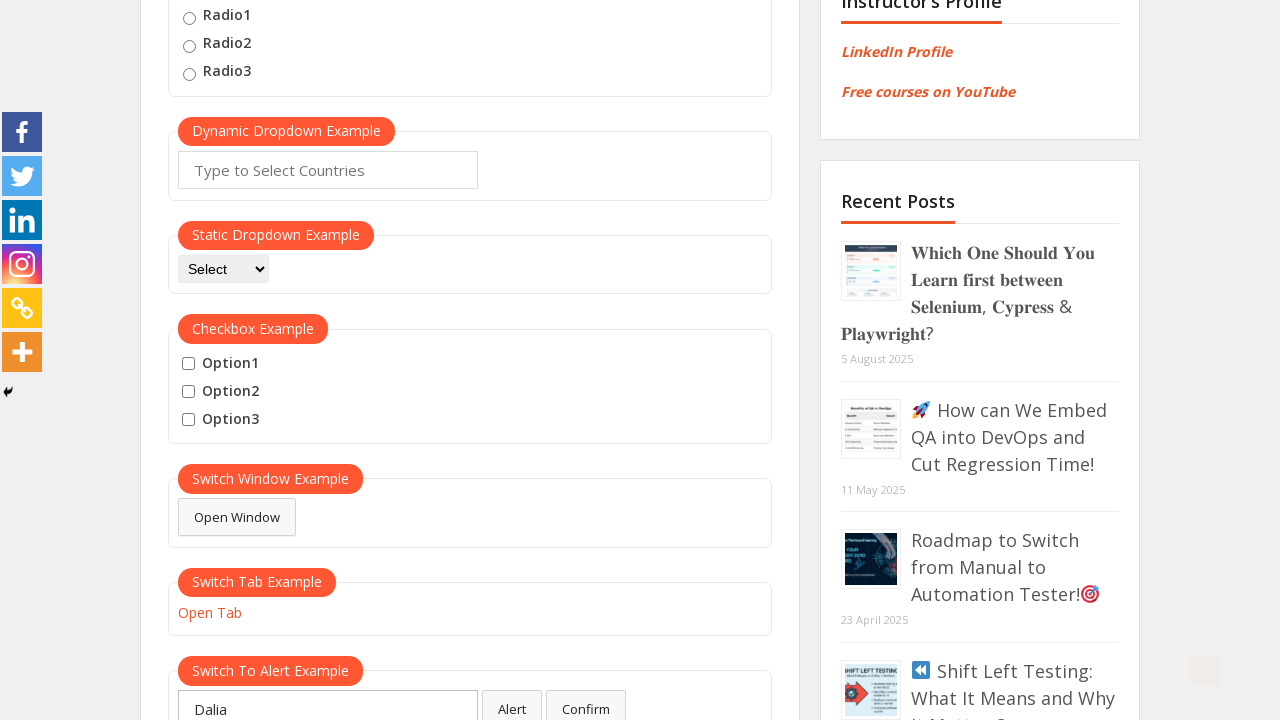

Set up dialog handler to accept alerts
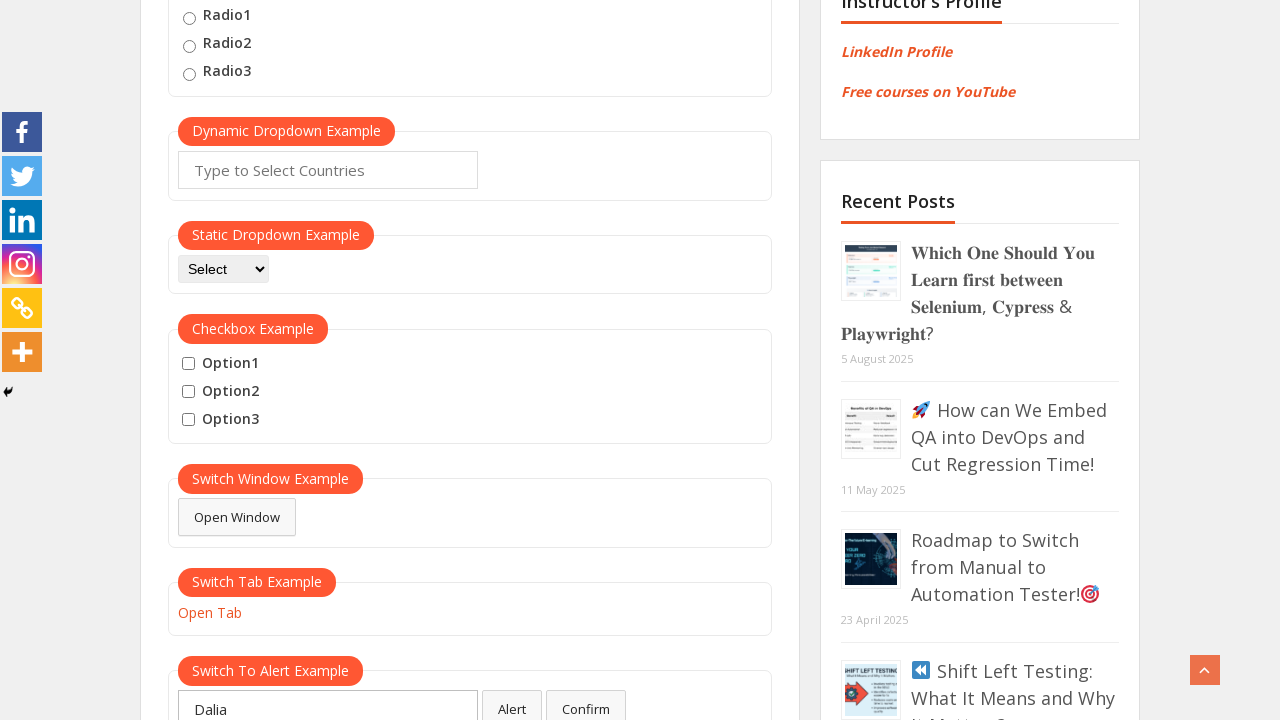

Clicked alert button to trigger alert at (512, 701) on #alertbtn
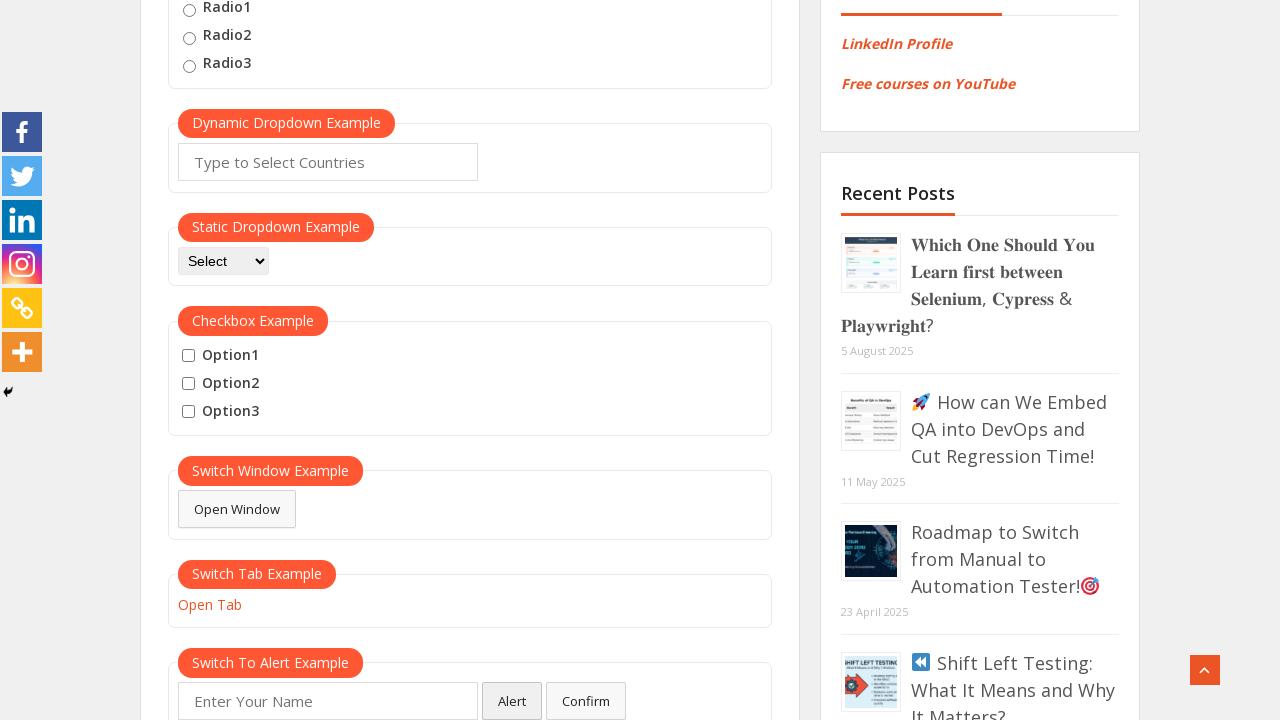

Waited 500ms for alert to be accepted
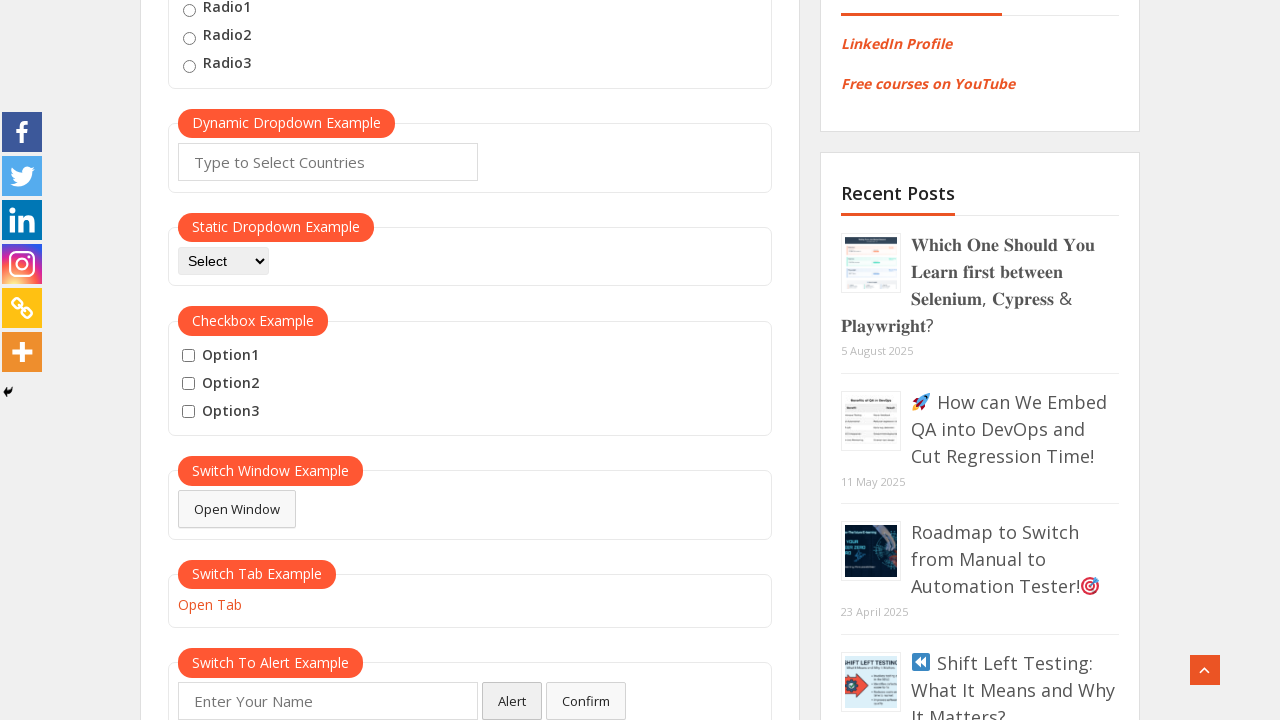

Filled name field with 'DALIA' on #name
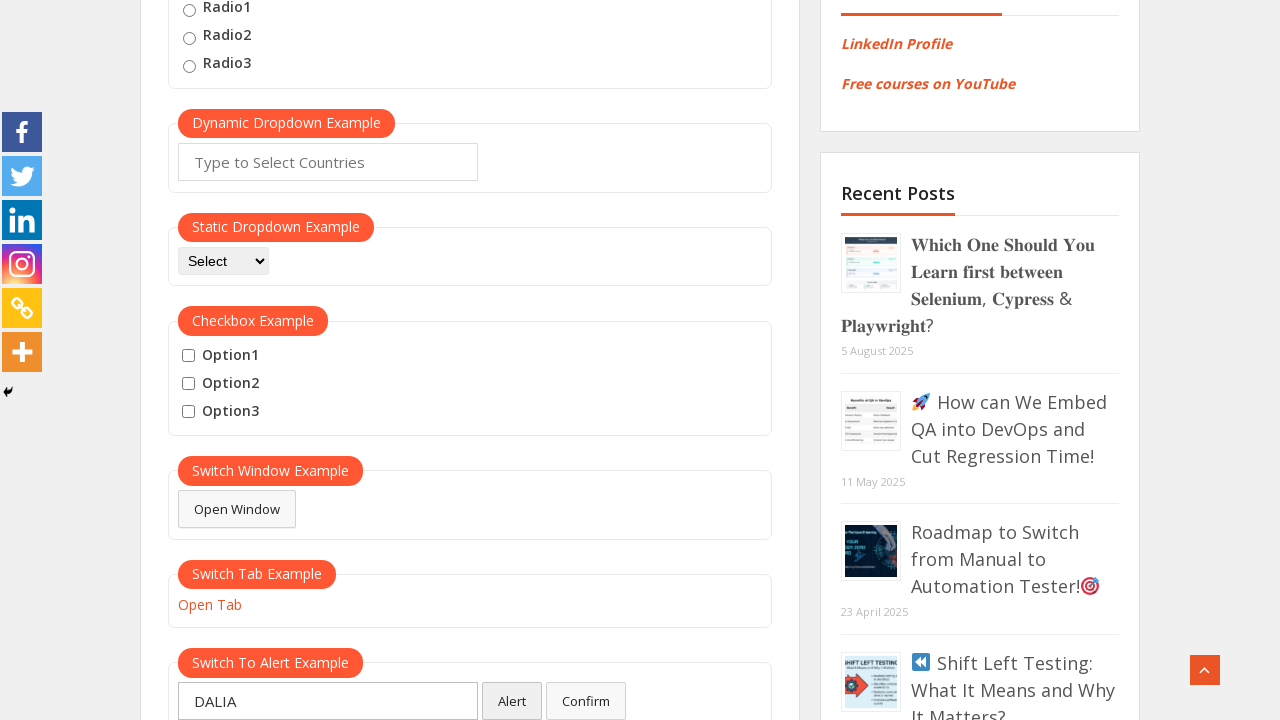

Set up dialog handler to dismiss alerts
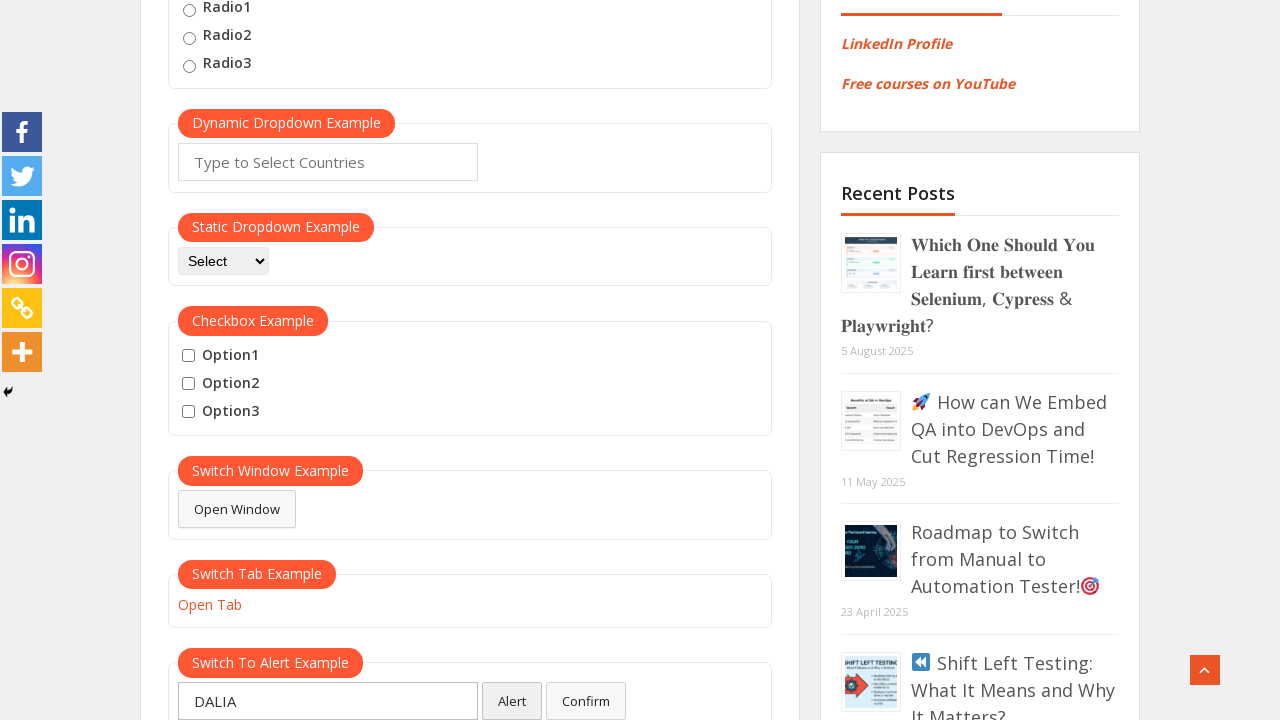

Clicked confirm button to trigger confirmation dialog at (586, 701) on #confirmbtn
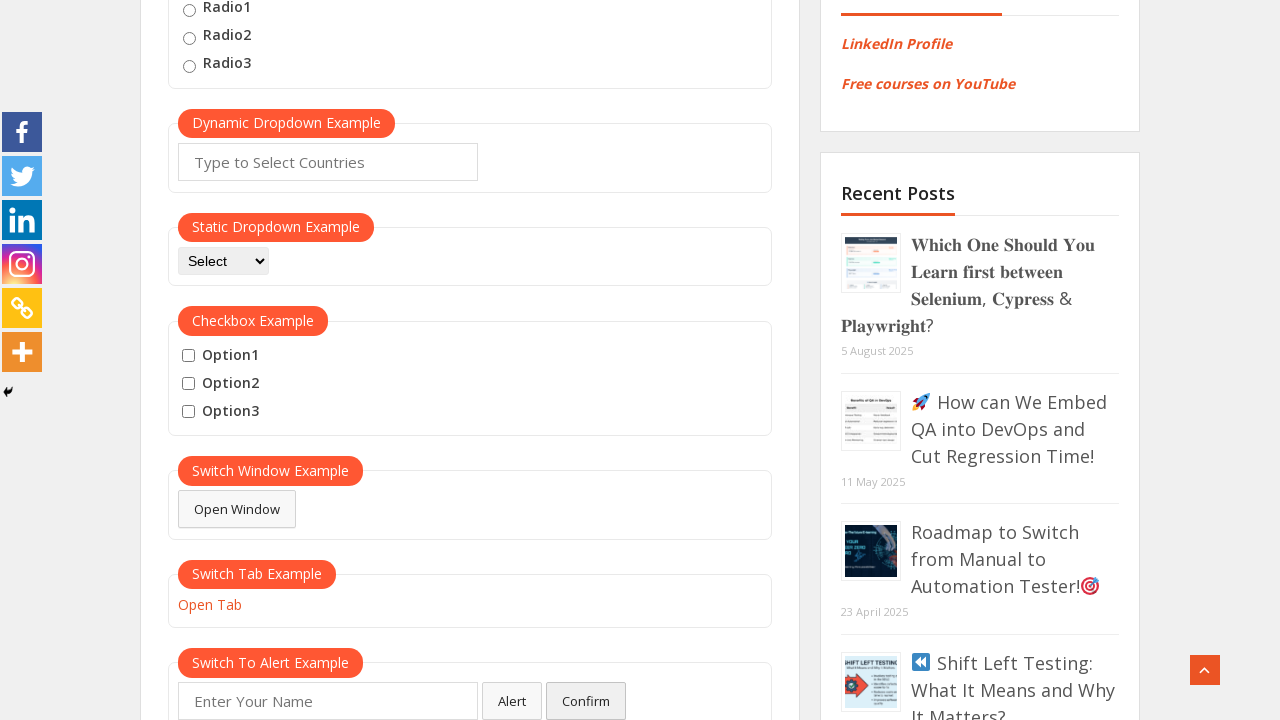

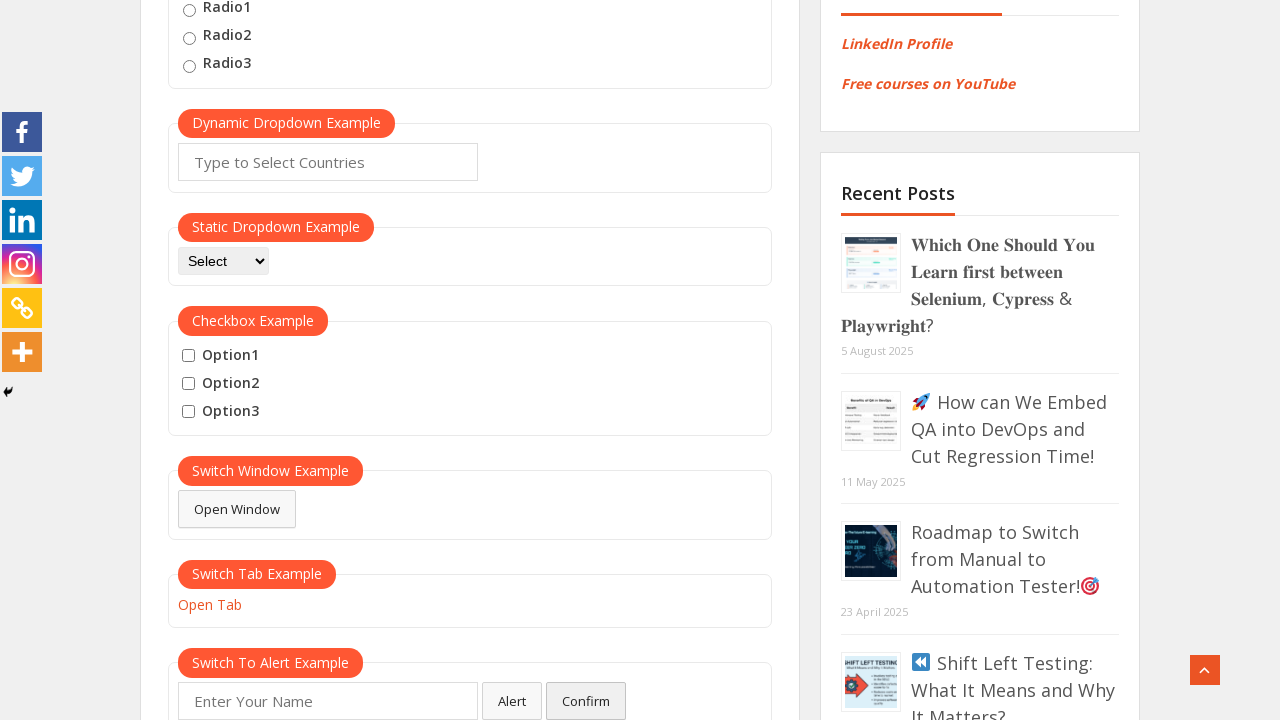